Tests drag and drop functionality by dragging an element and dropping it onto a target element within an iframe

Starting URL: https://jqueryui.com/droppable/

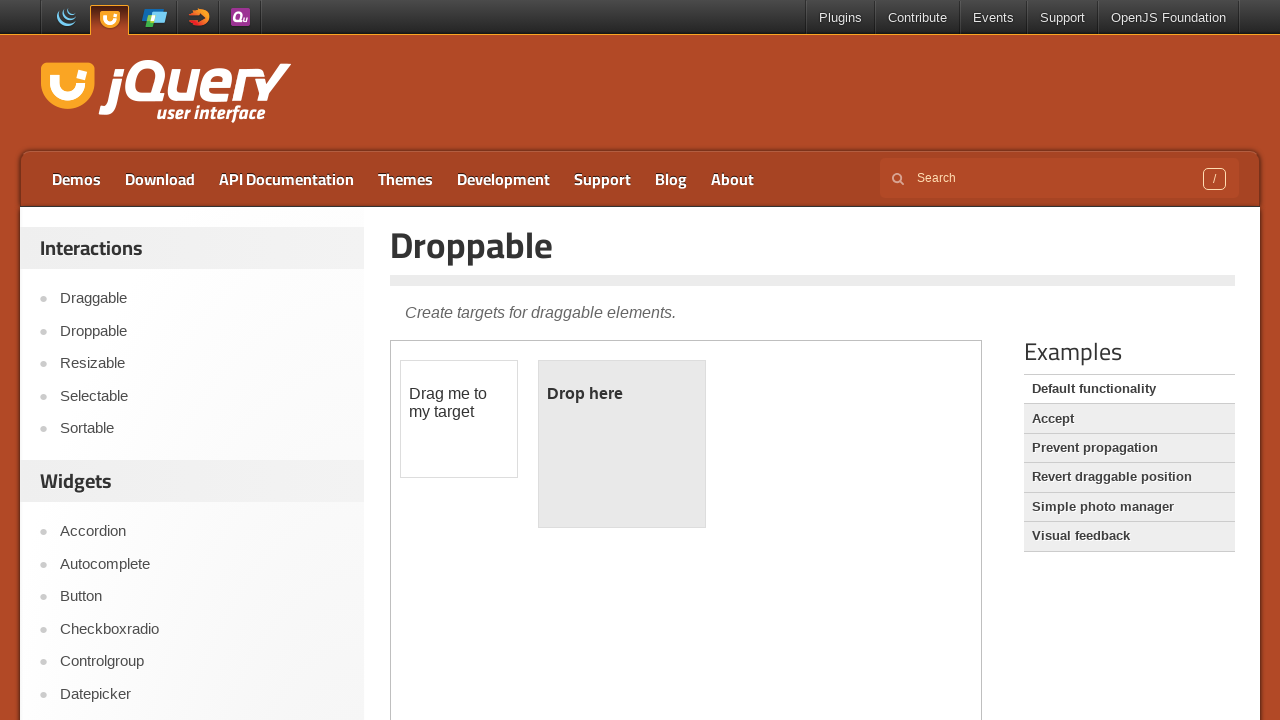

Located the iframe containing the drag and drop demo
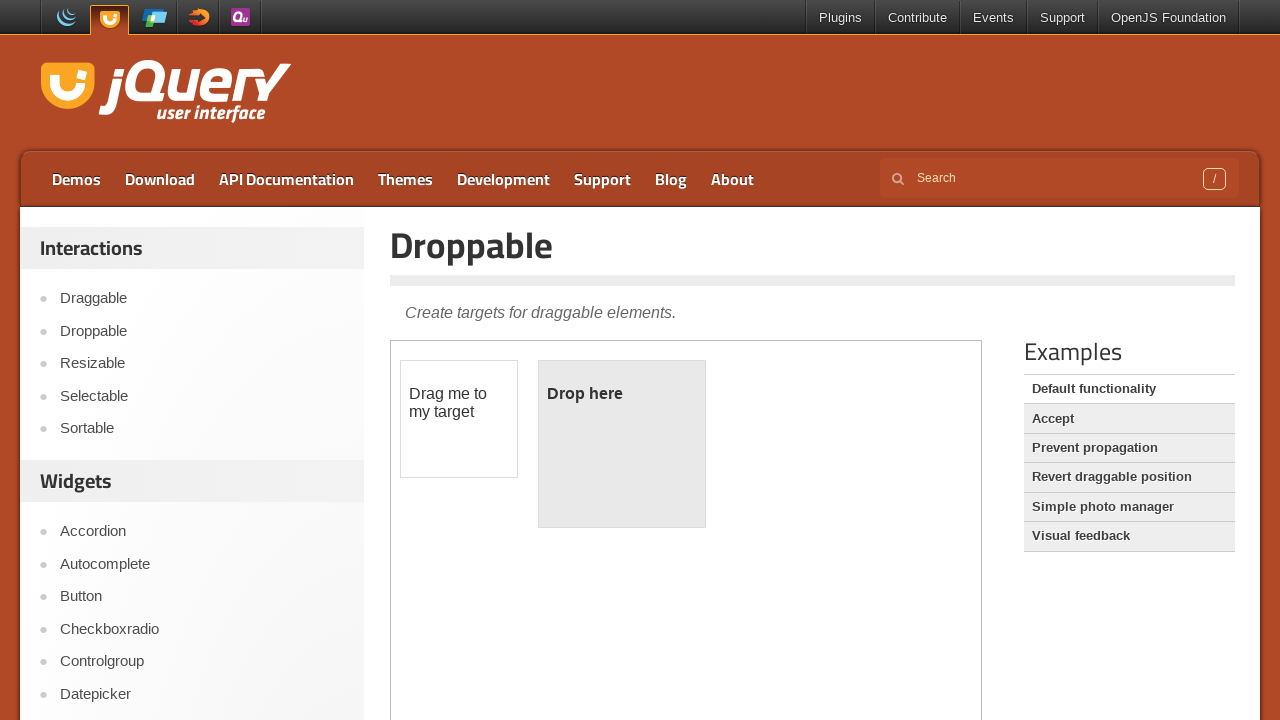

Located the draggable element with ID 'draggable'
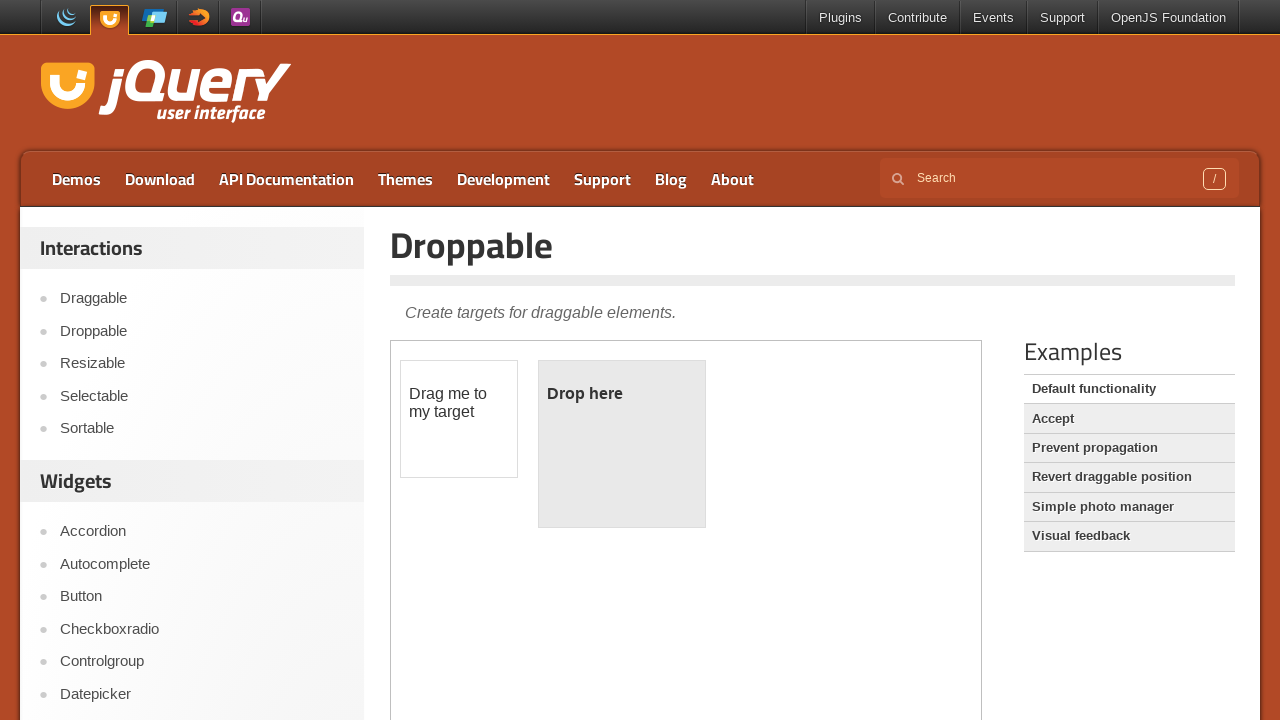

Located the droppable target element with ID 'droppable'
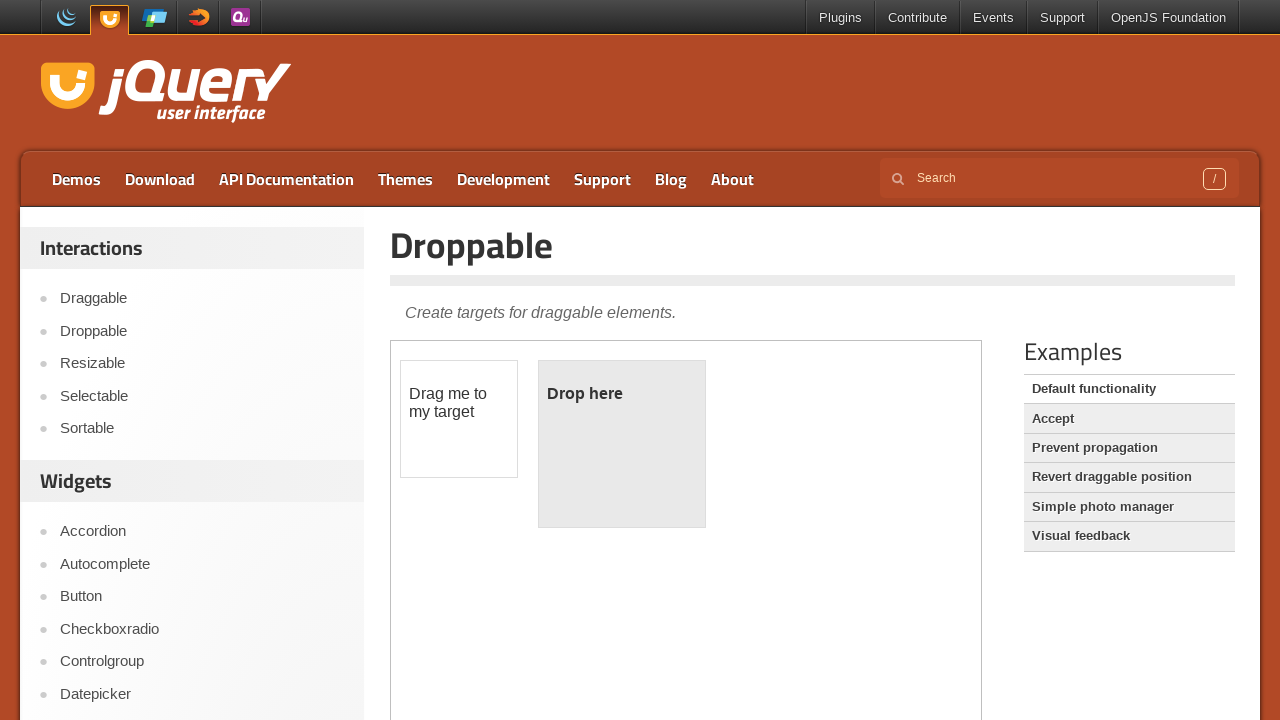

Dragged the draggable element and dropped it onto the droppable target at (622, 444)
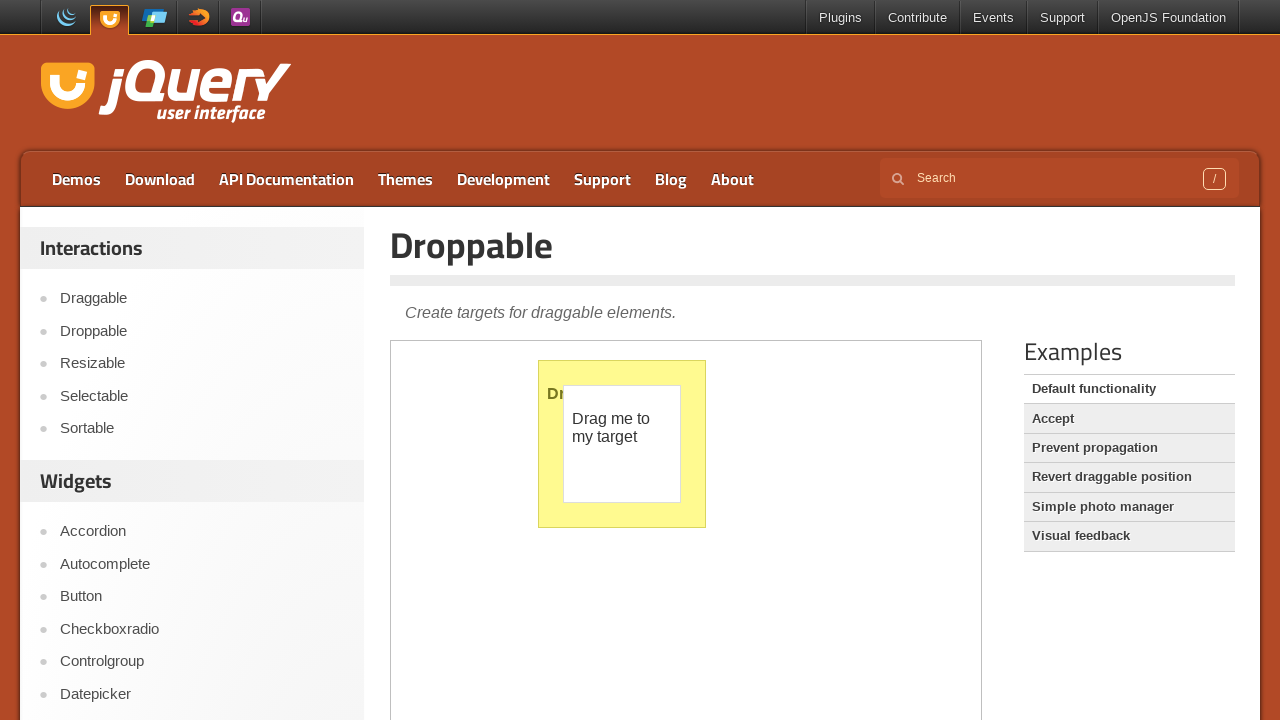

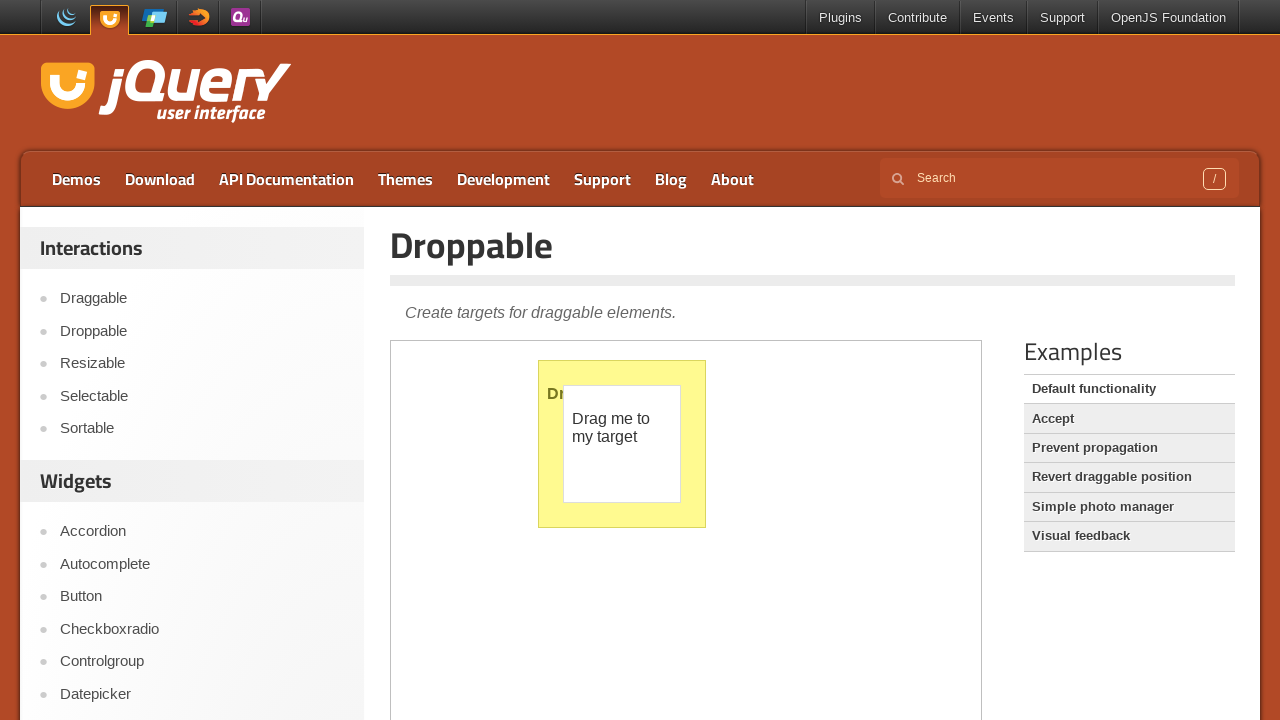